Tests navigation to the login page by clicking the Login link on the homepage of Automation Exercise website.

Starting URL: https://www.automationexercise.com/

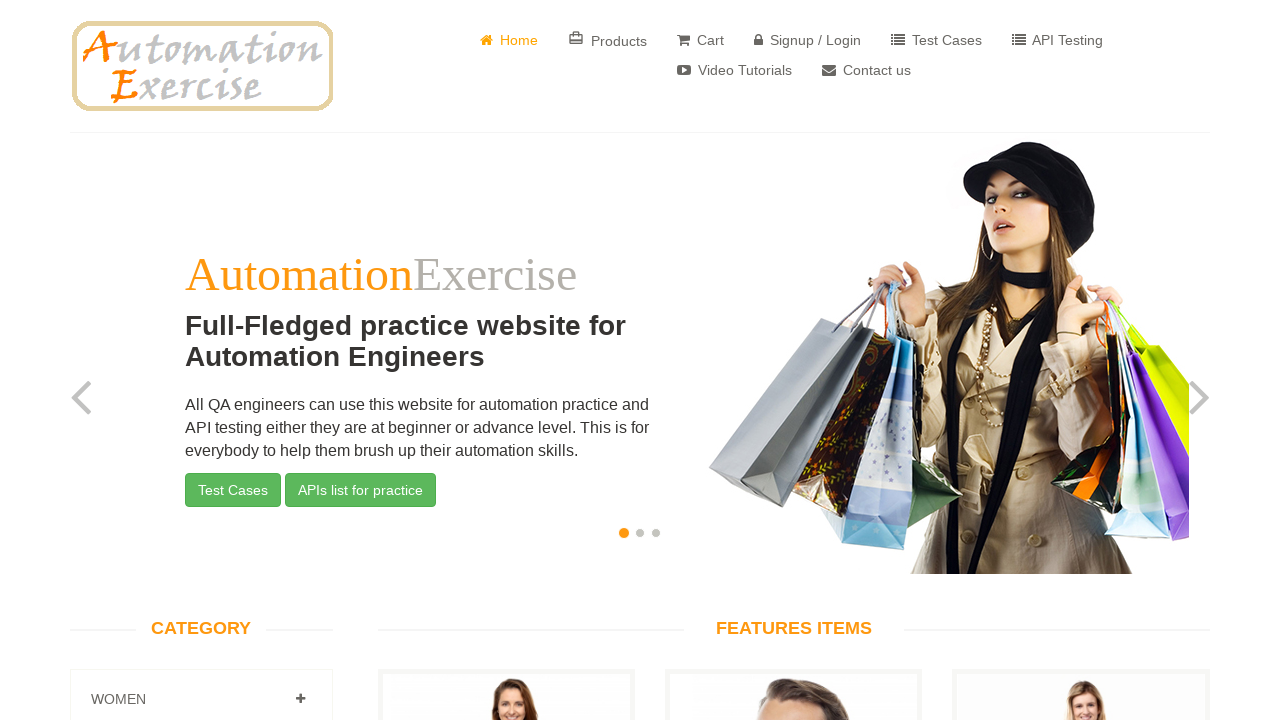

Clicked Login link on homepage at (808, 40) on a:has-text('Login')
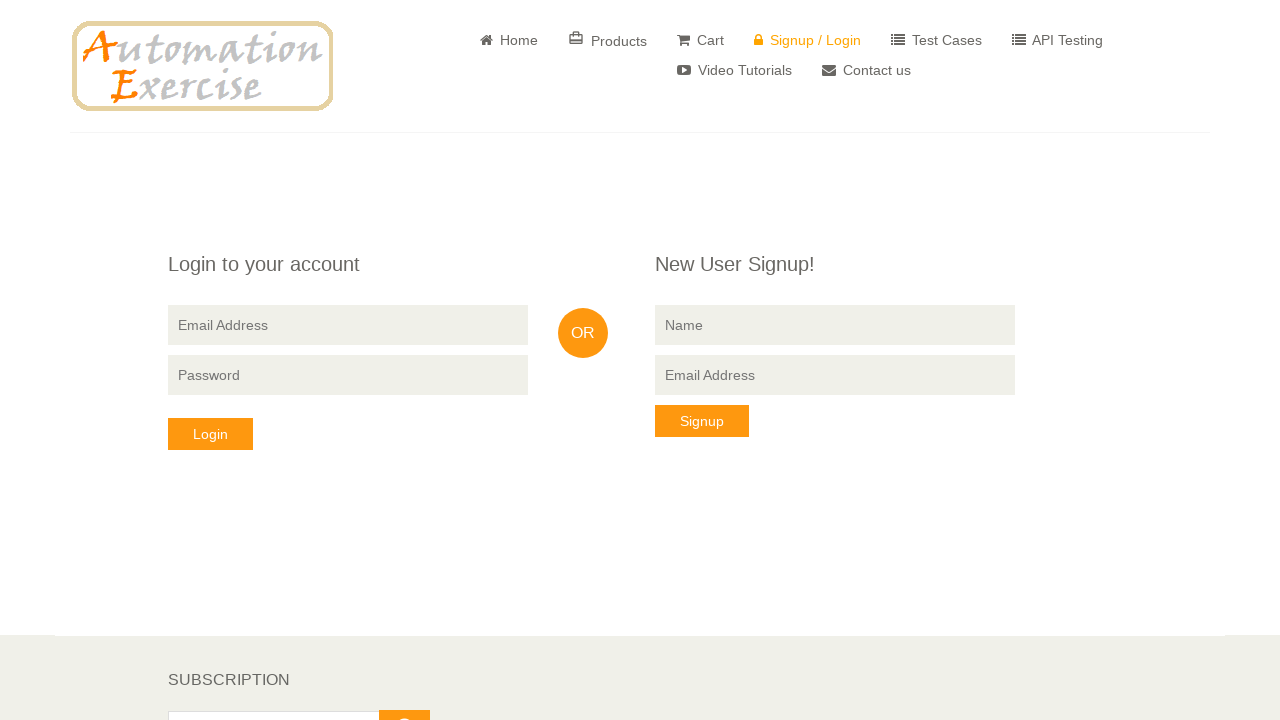

Login page loaded successfully
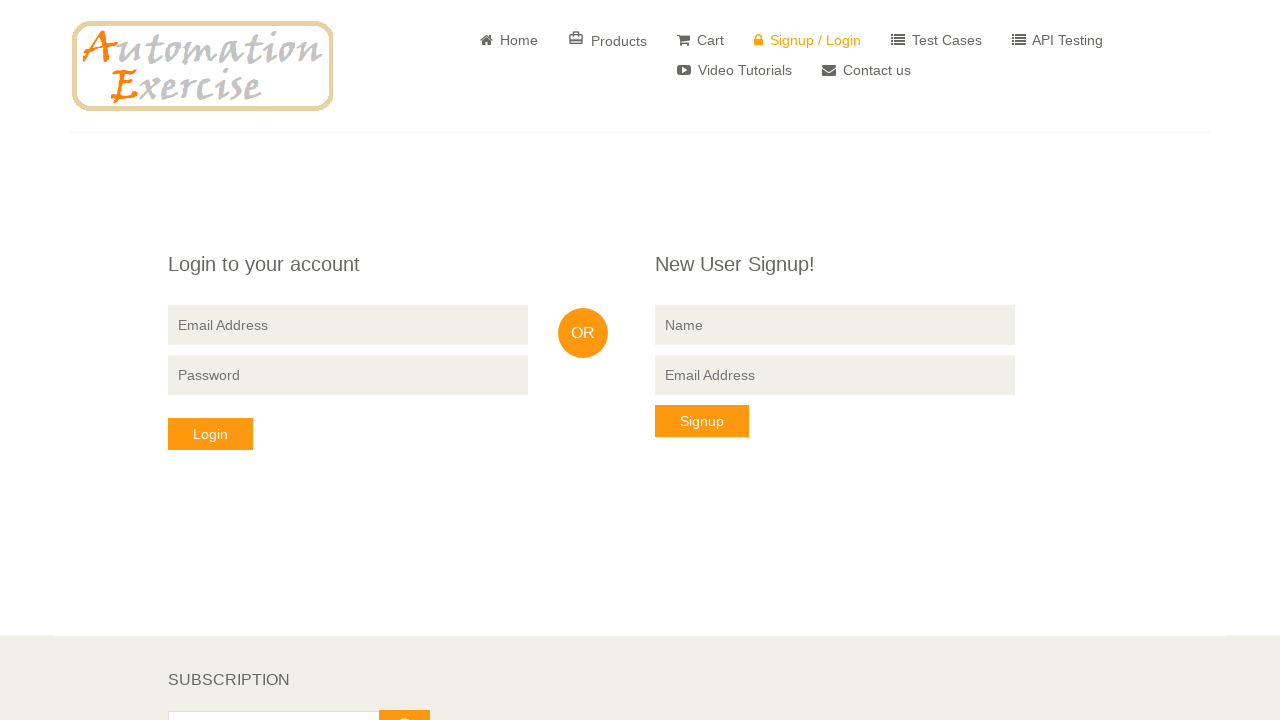

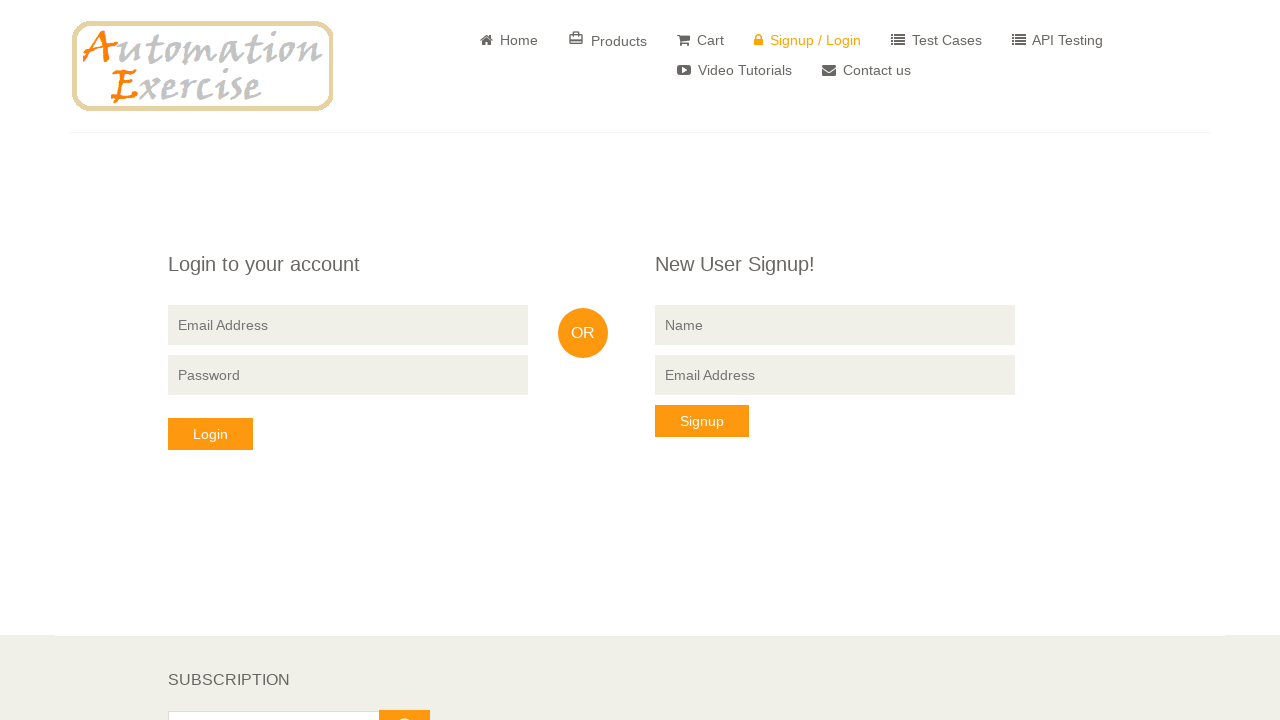